Tests various UI interactions including visibility toggling of elements, dialog/popup handling, mouse hover actions, and iframe navigation on a practice automation page.

Starting URL: https://rahulshettyacademy.com/AutomationPractice/

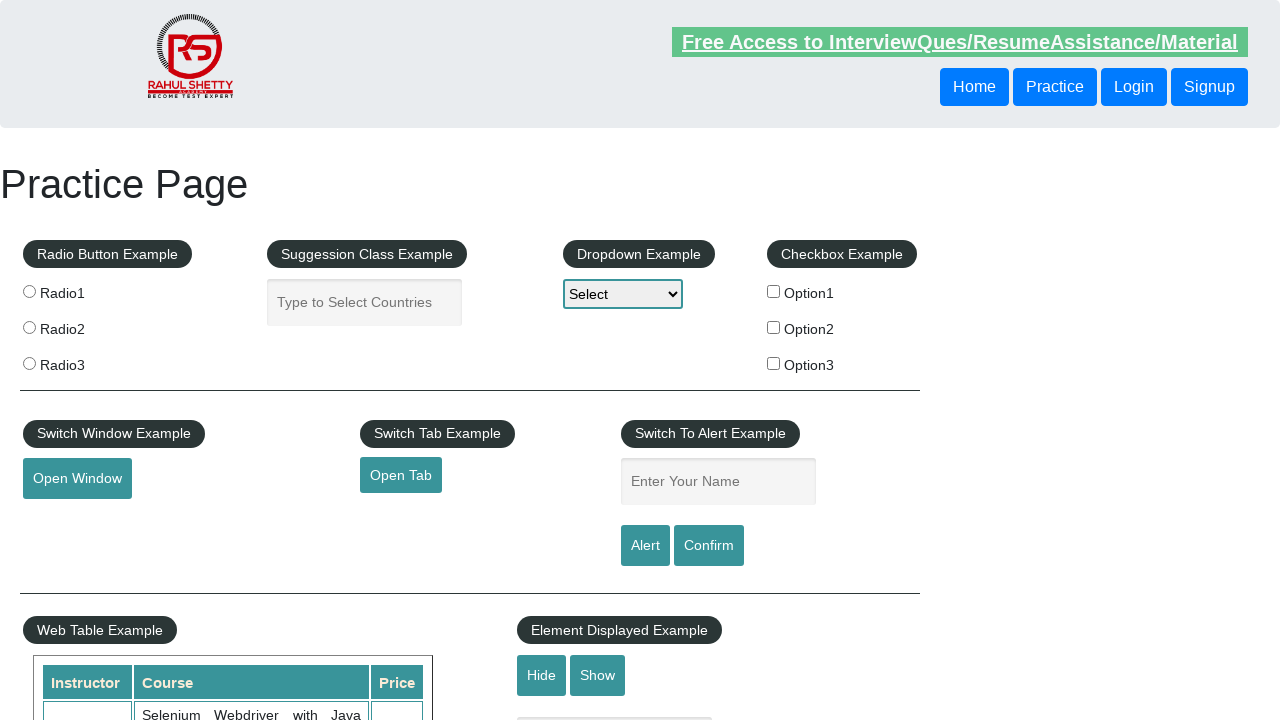

Navigated to AutomationPractice page
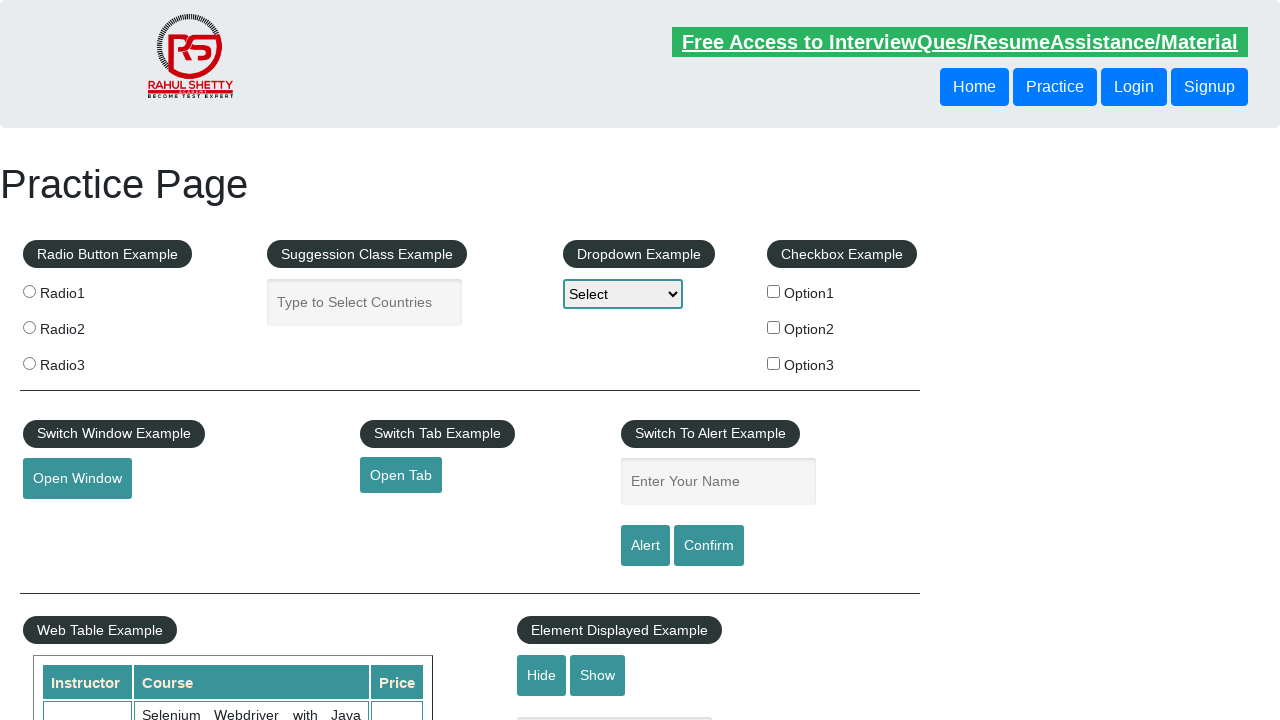

Verified text element is initially visible
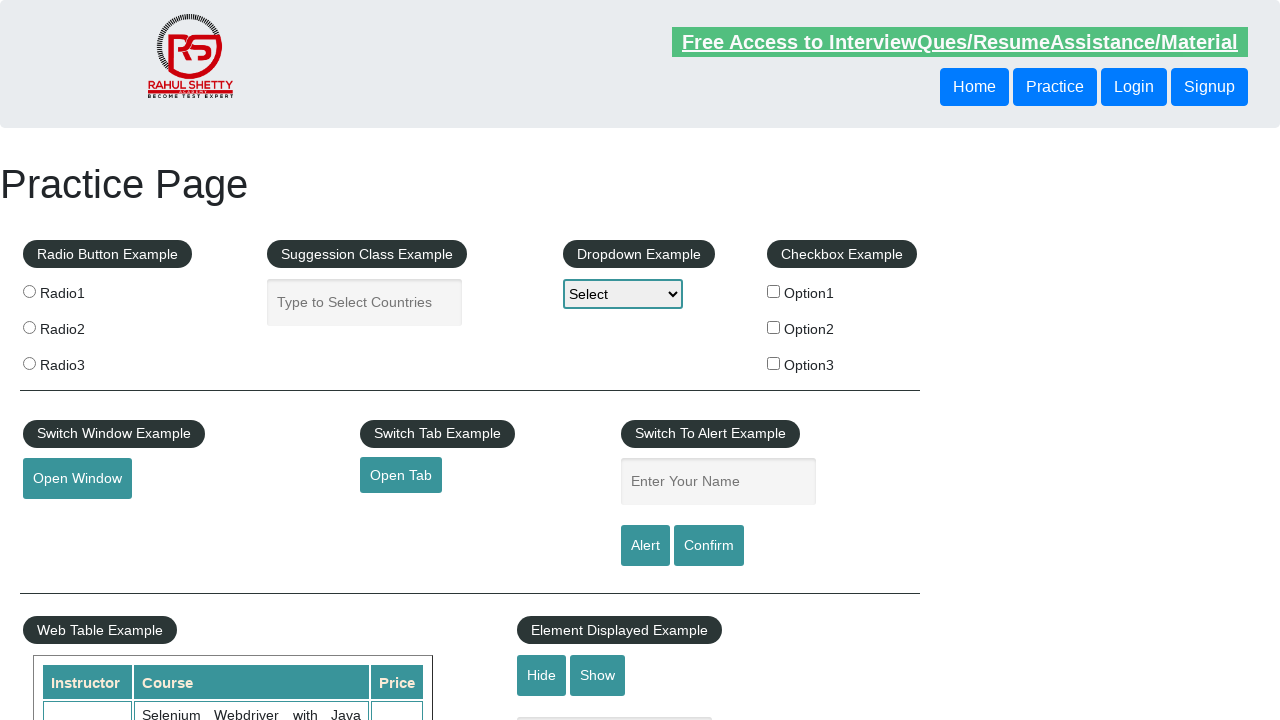

Clicked hide button to hide textbox at (542, 675) on #hide-textbox
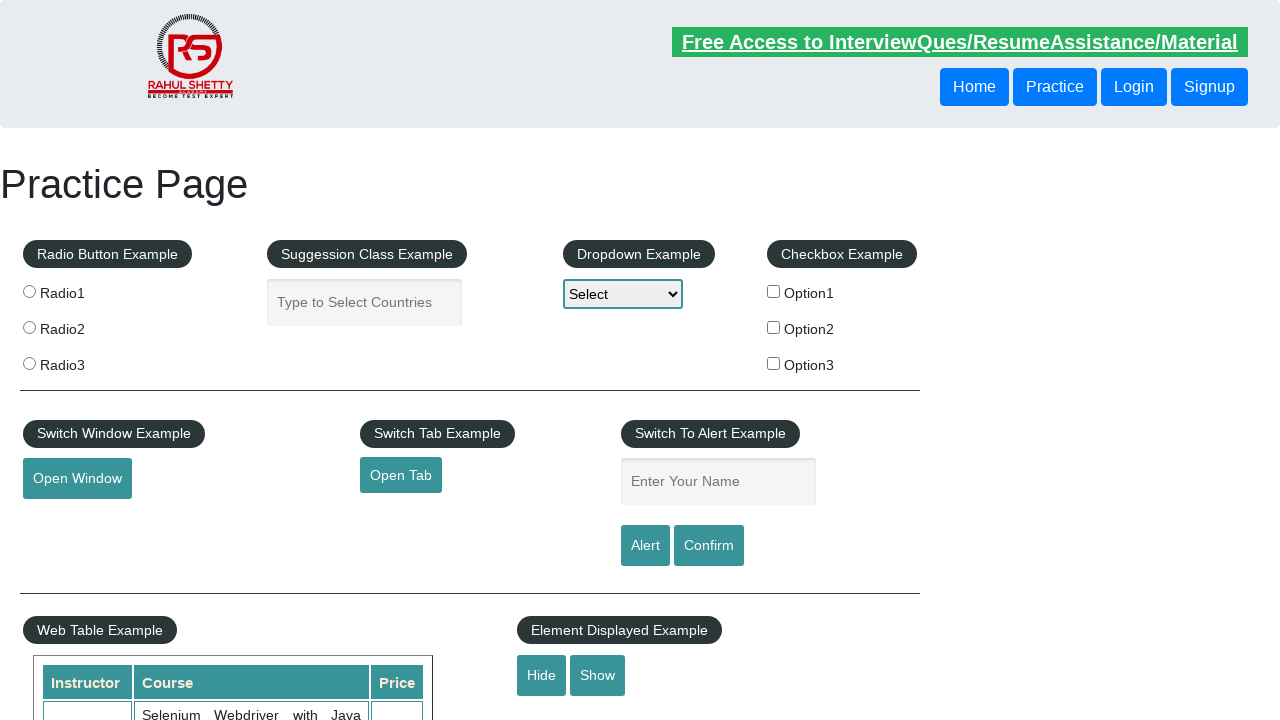

Verified text element is now hidden
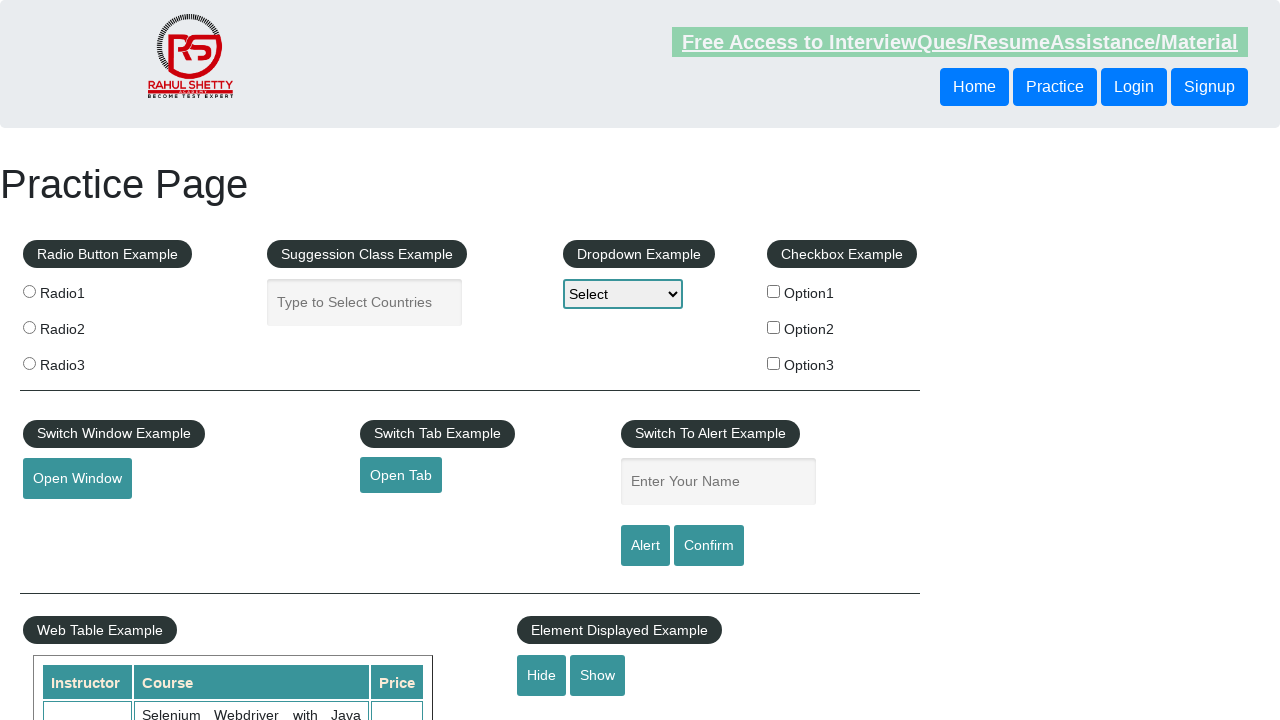

Configured dialog handler to accept dialogs
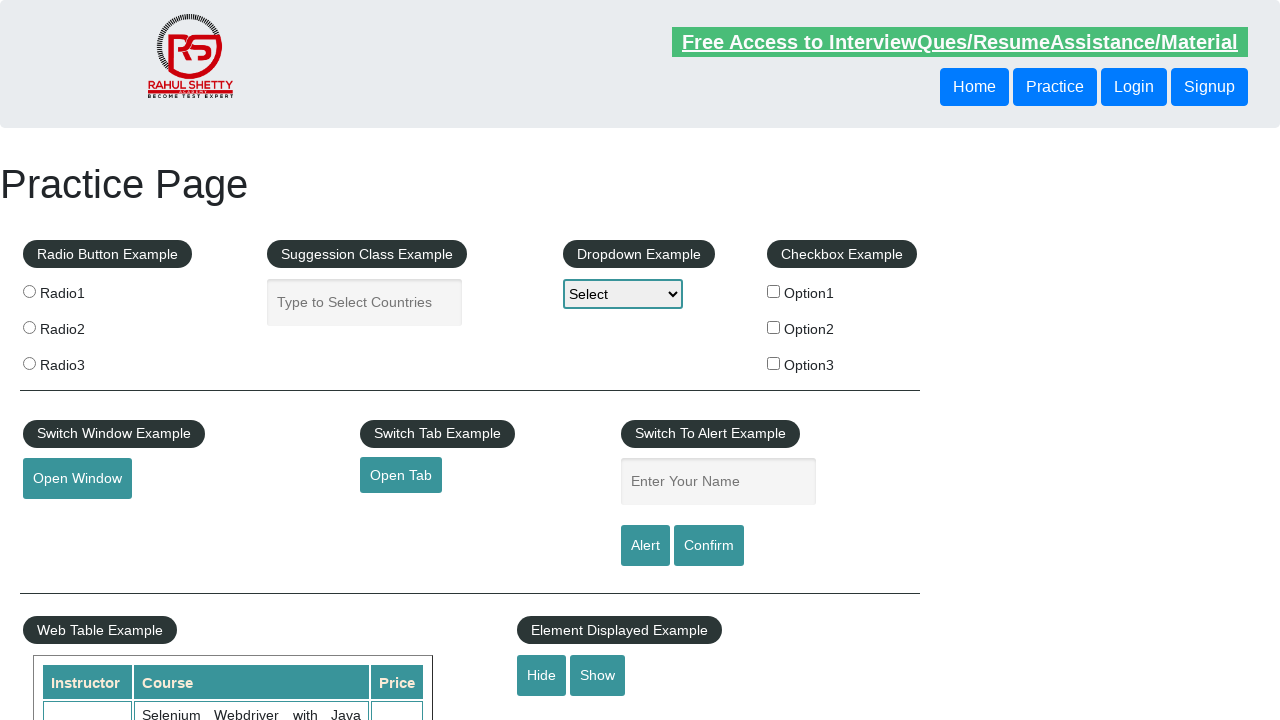

Clicked confirm button to trigger dialog at (709, 546) on #confirmbtn
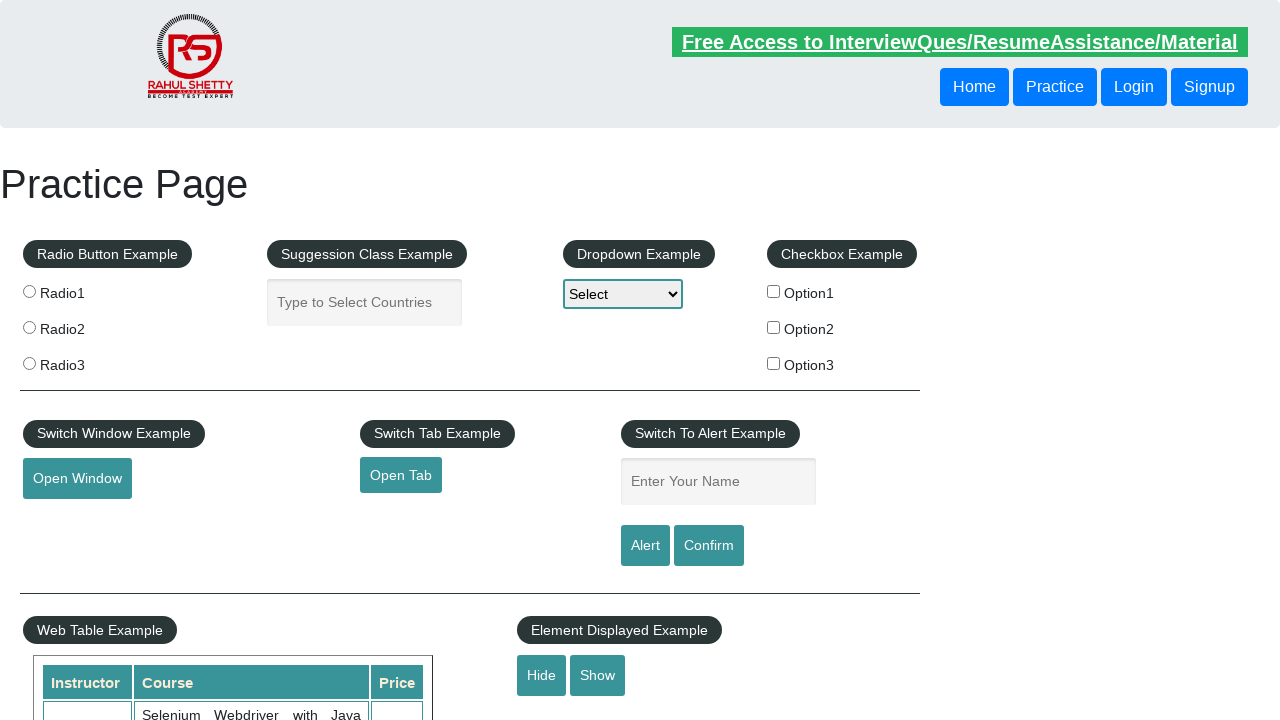

Hovered over mouse hover element at (83, 361) on #mousehover
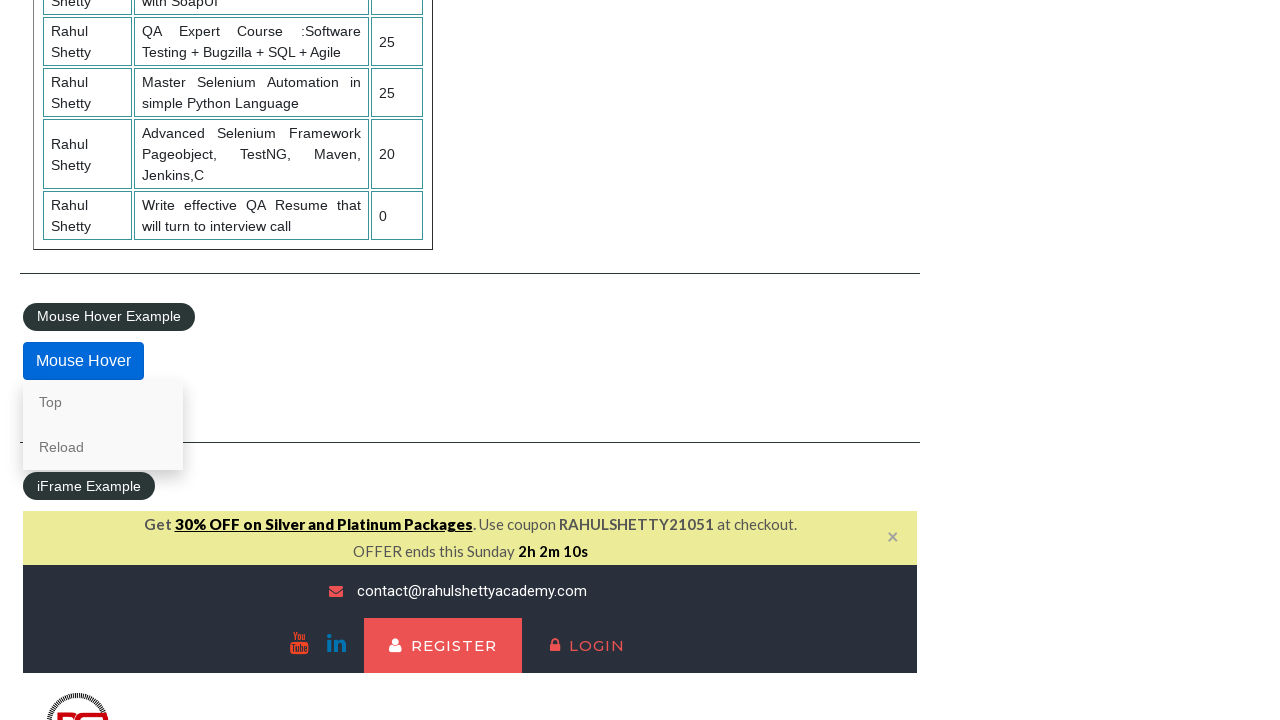

Located iframe with courses
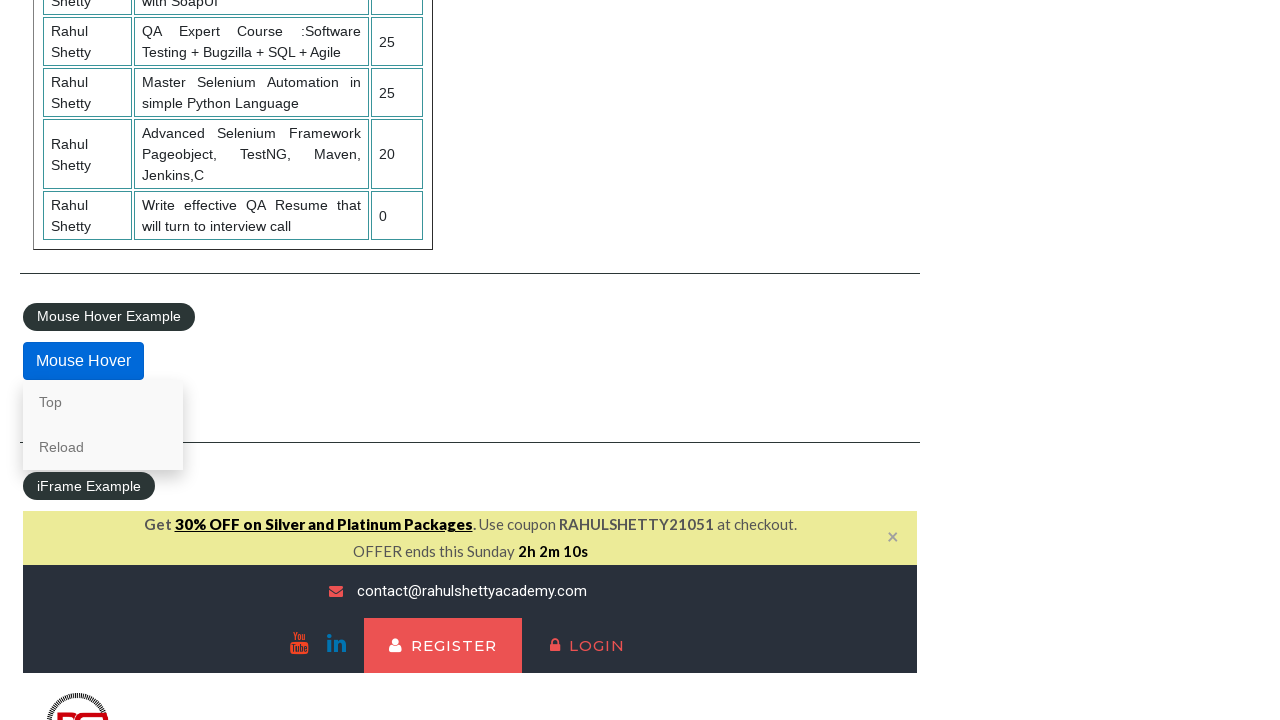

Clicked lifetime access link in iframe at (307, 360) on #courses-iframe >> internal:control=enter-frame >> li a[href*='lifetime-access']
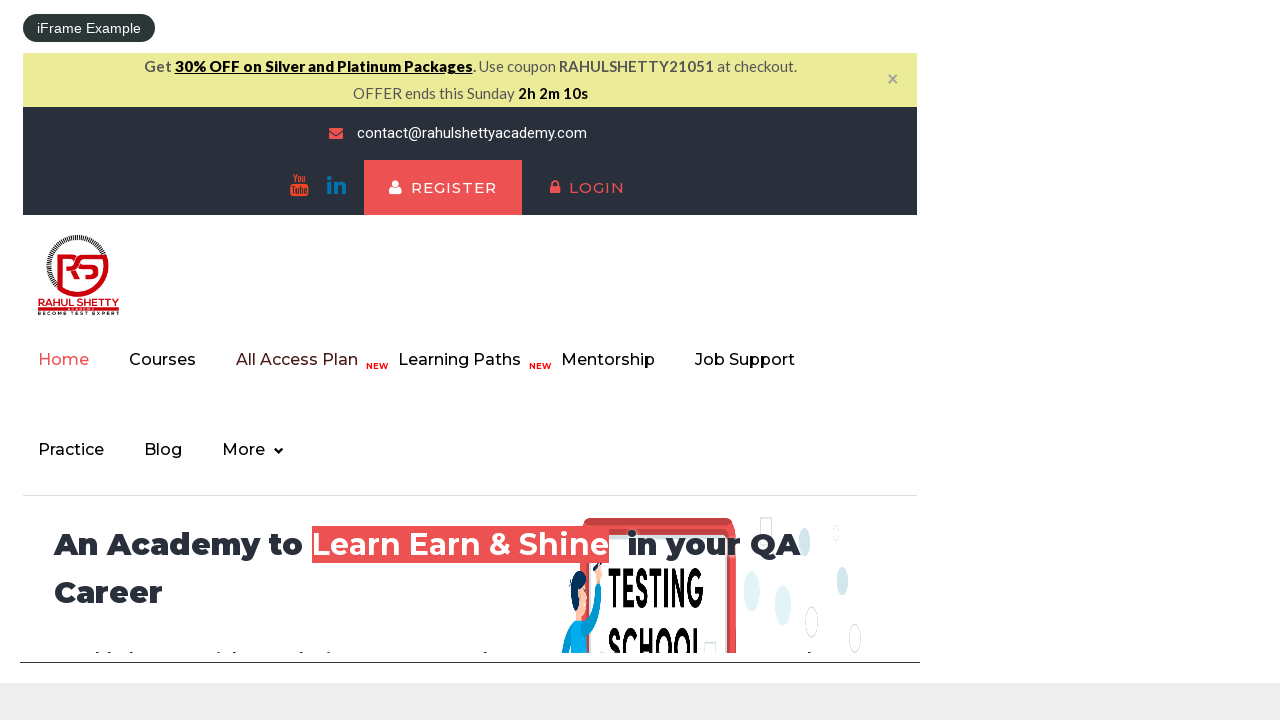

Waited for text heading element in iframe to load
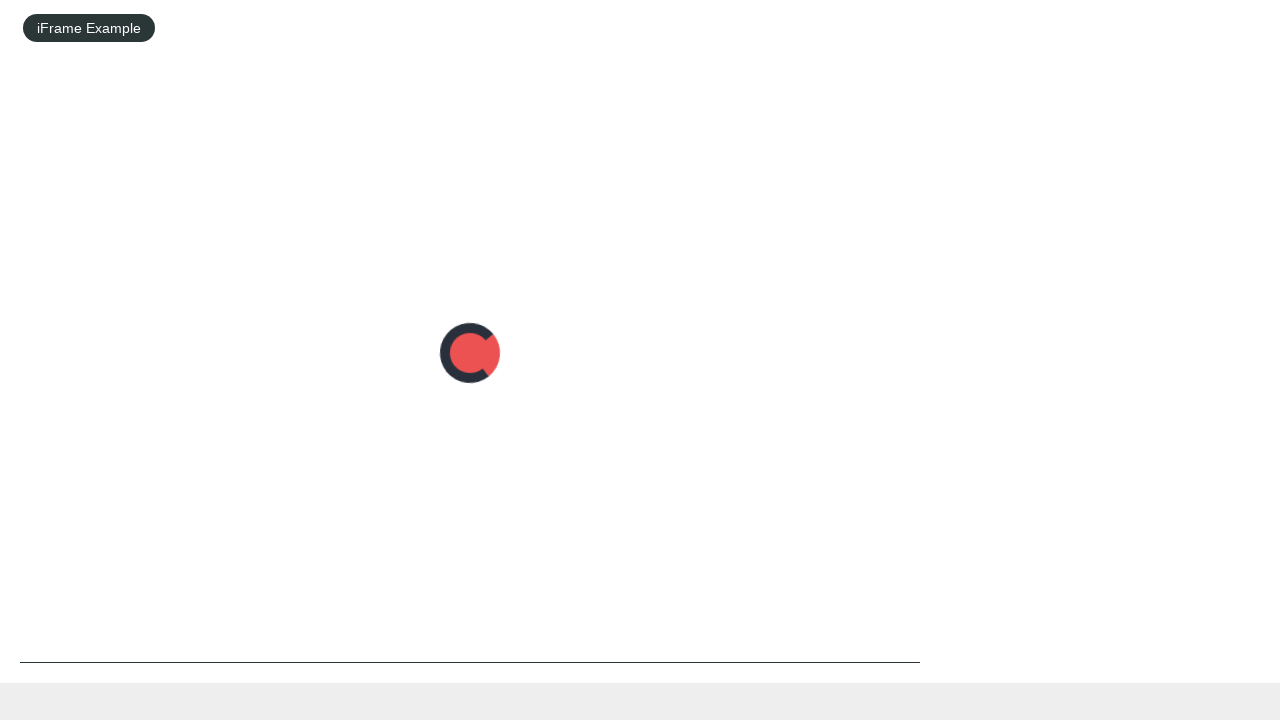

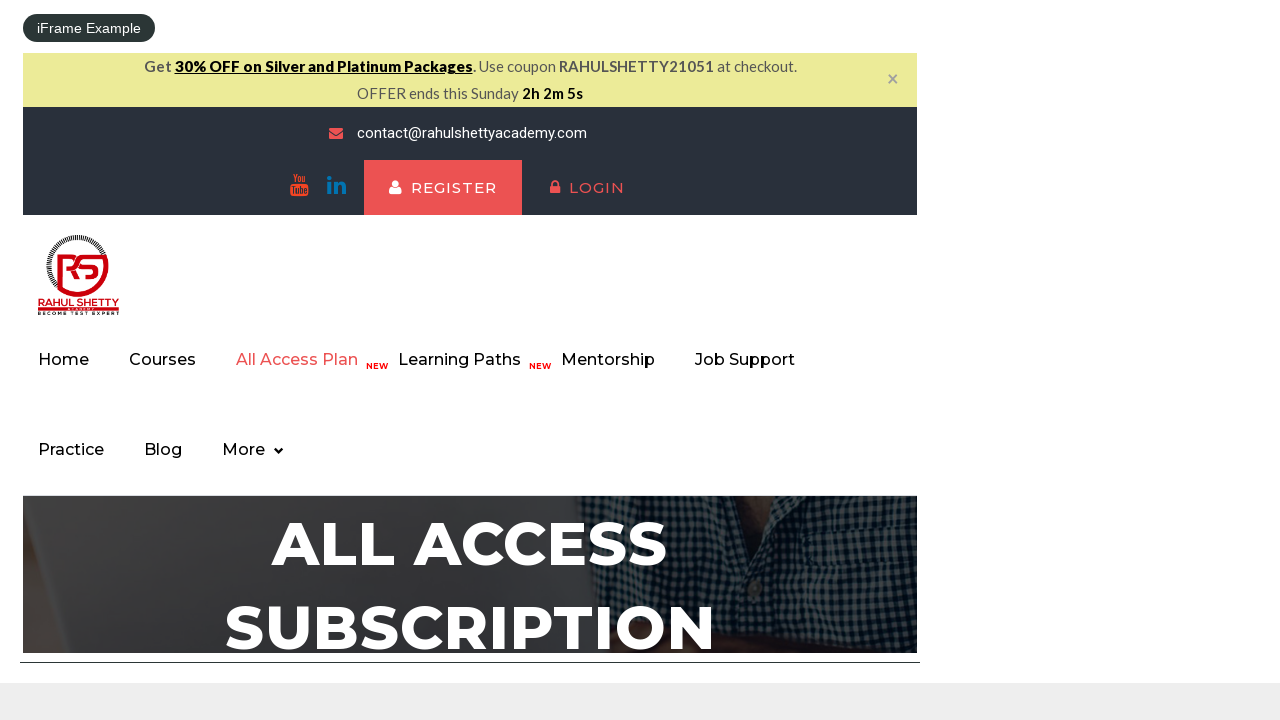